Checks visibility of logo images and clicks admin link to verify navigation

Starting URL: https://parabank.parasoft.com/parabank/index.htm

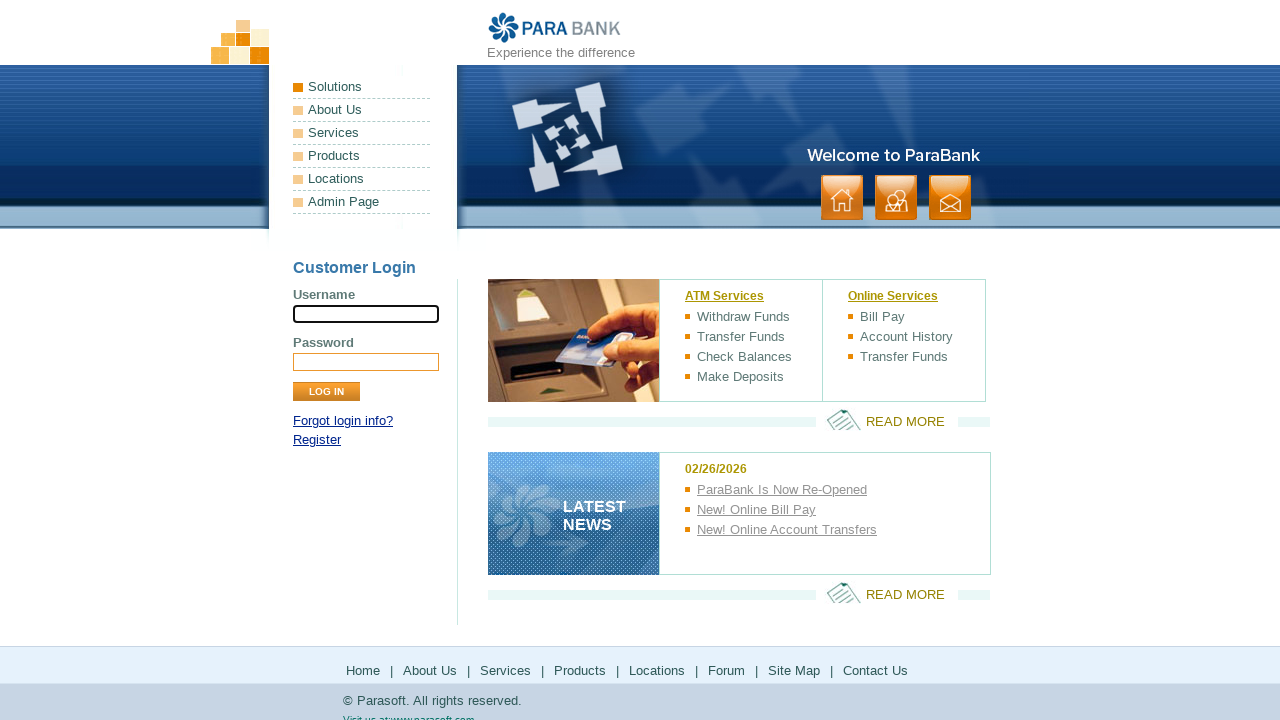

Located second logo image in top panel
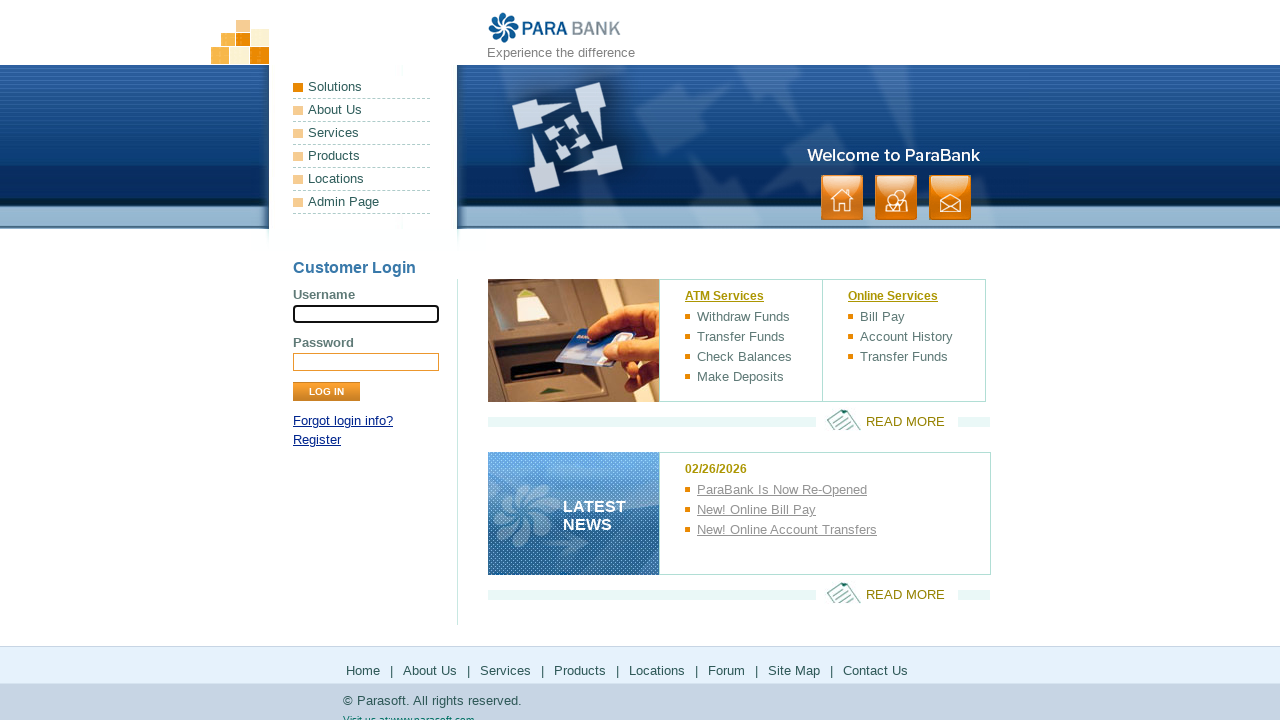

Located first logo image in top panel
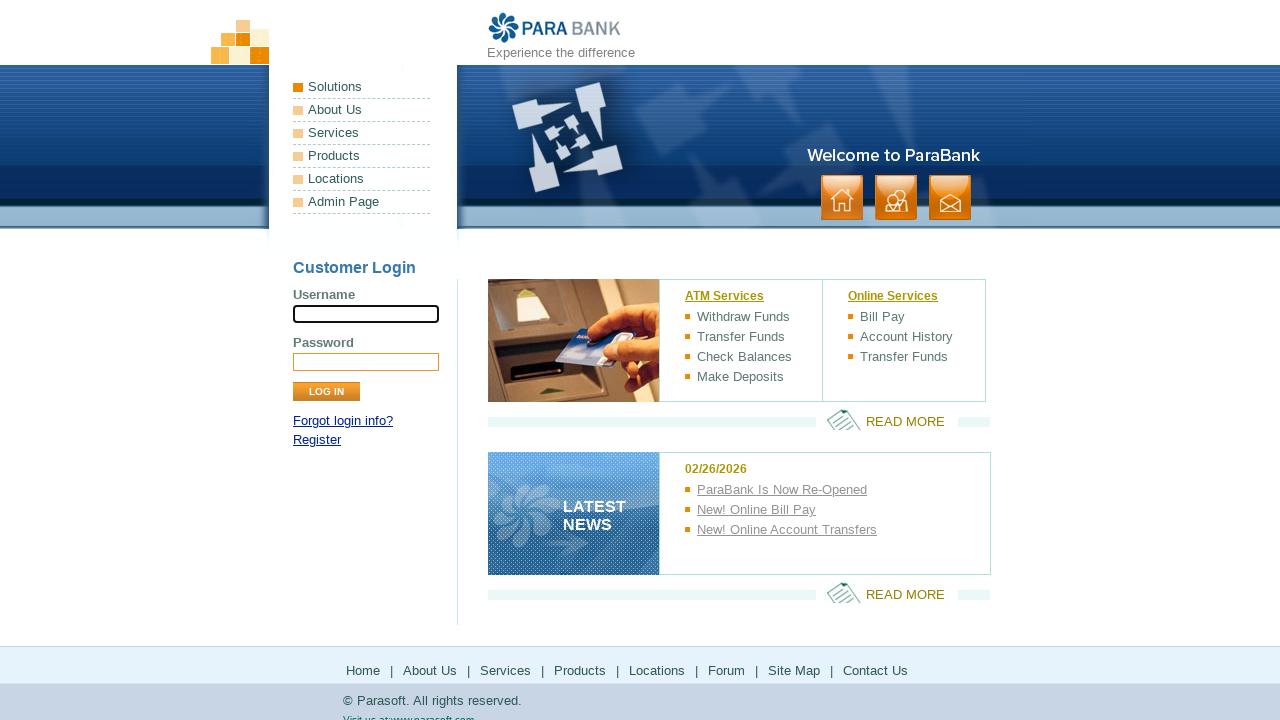

Clicked admin logo to verify navigation at (239, 41) on xpath=//*[@id="topPanel"]/a[1]/img
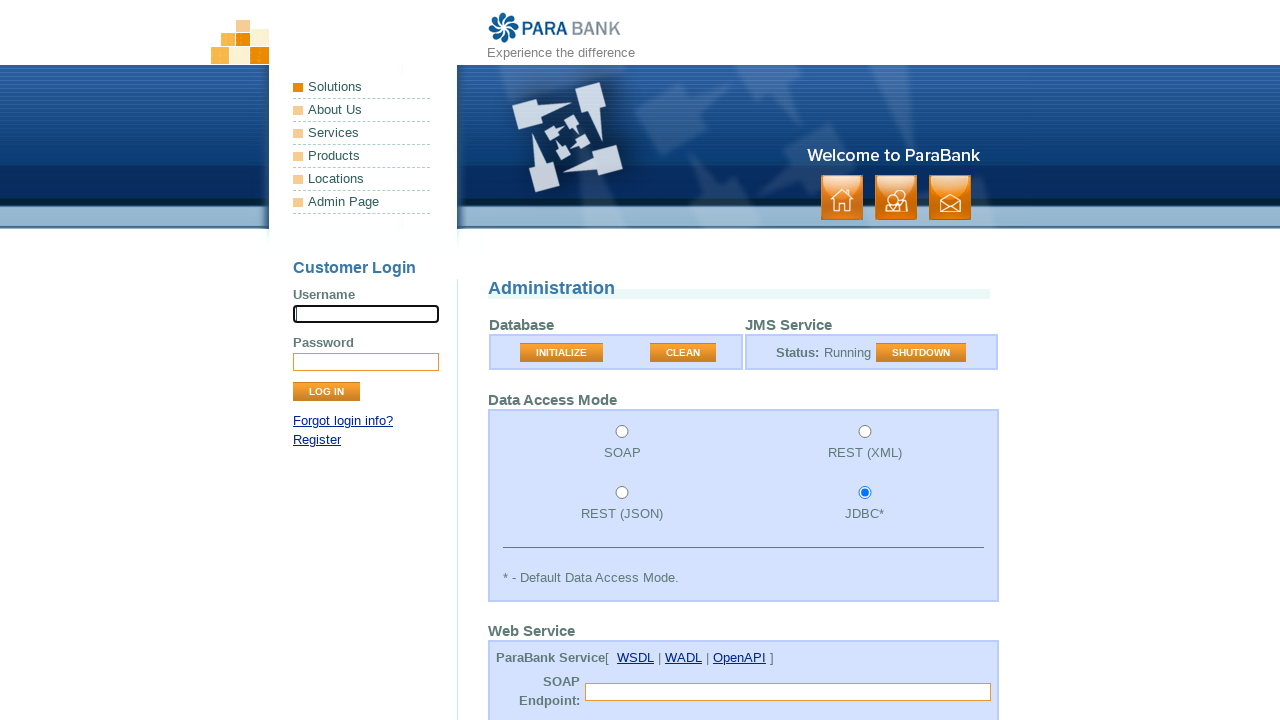

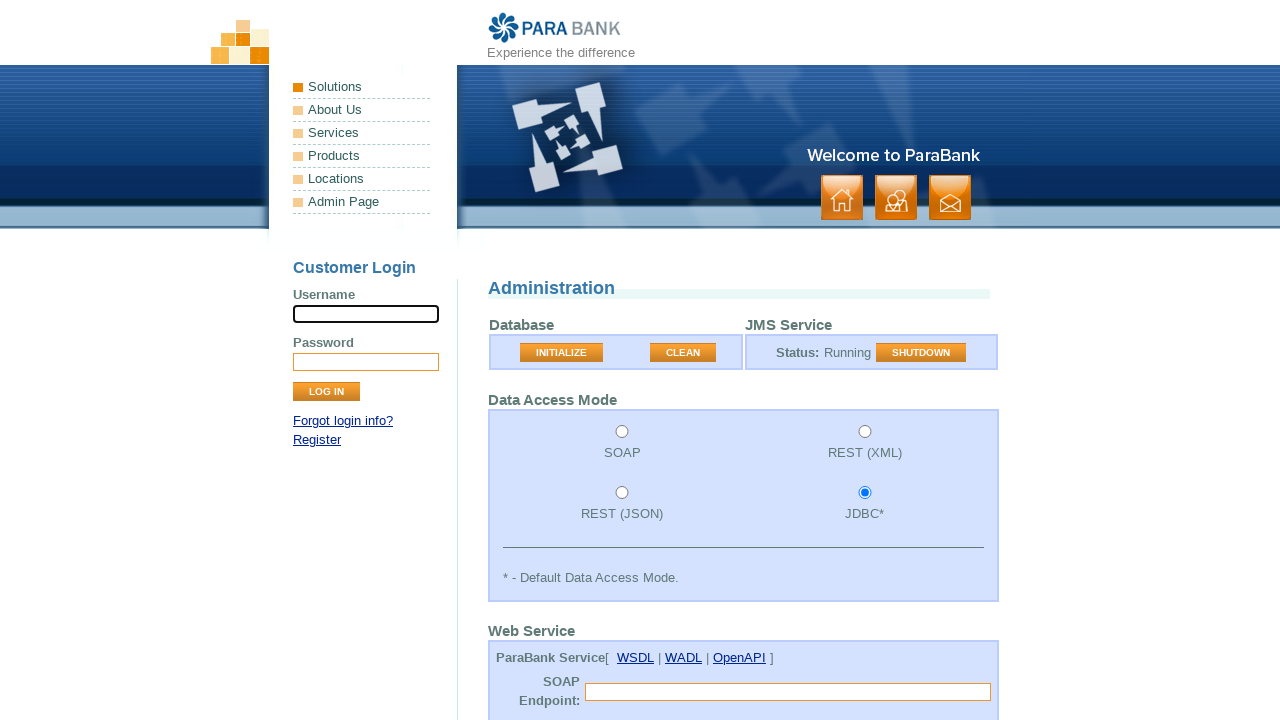